Tests basic browser navigation functionality by navigating to Etsy and Tesla websites, testing back/forward/refresh navigation methods

Starting URL: https://www.etsy.com

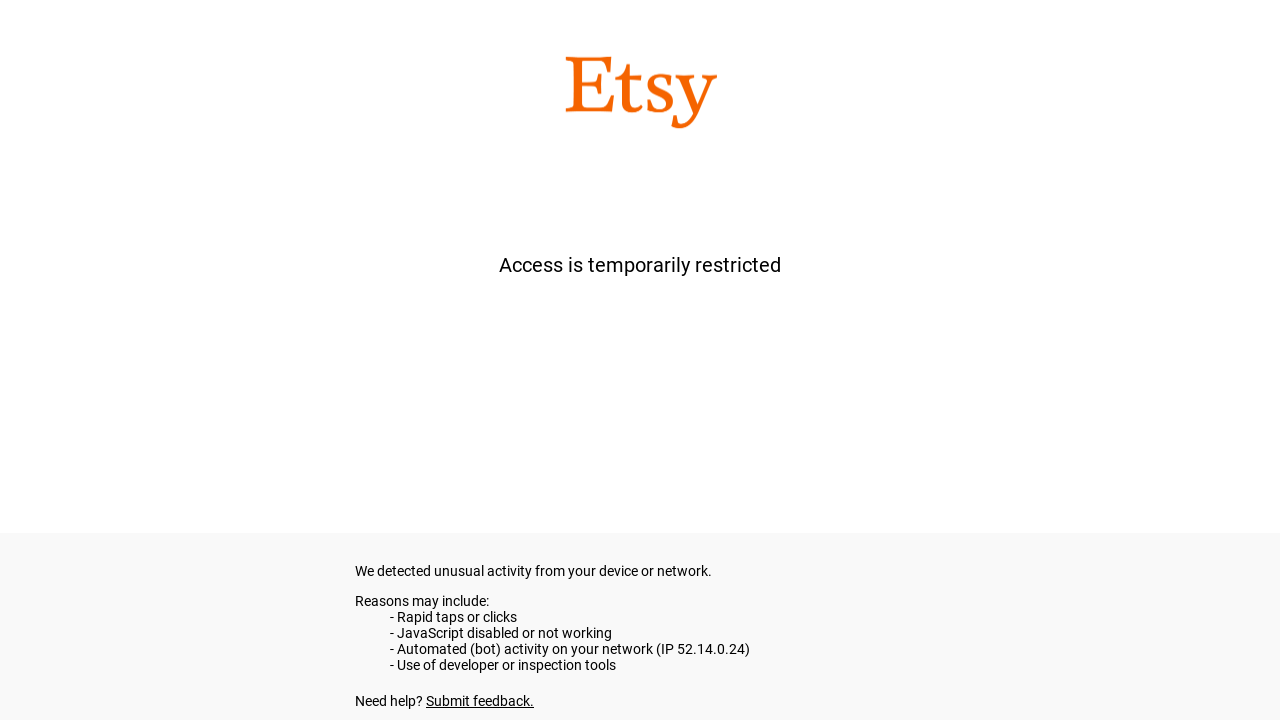

Navigated back from Etsy
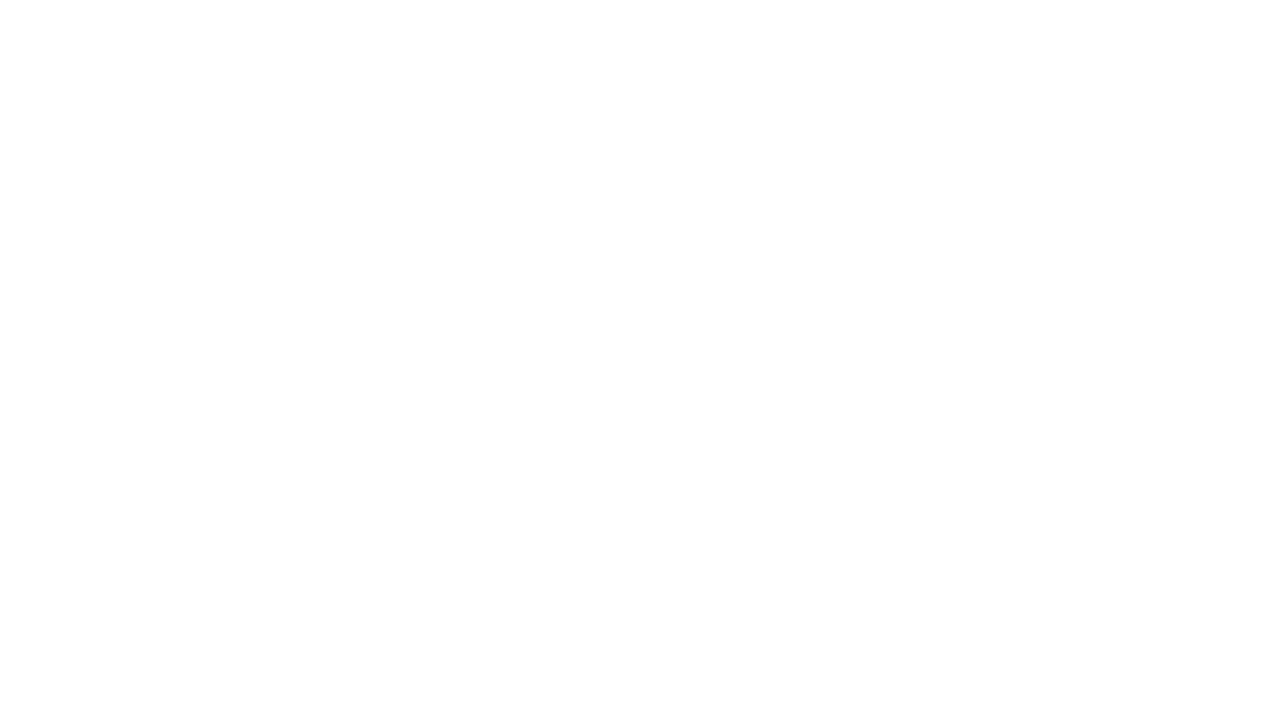

Navigated forward to Etsy
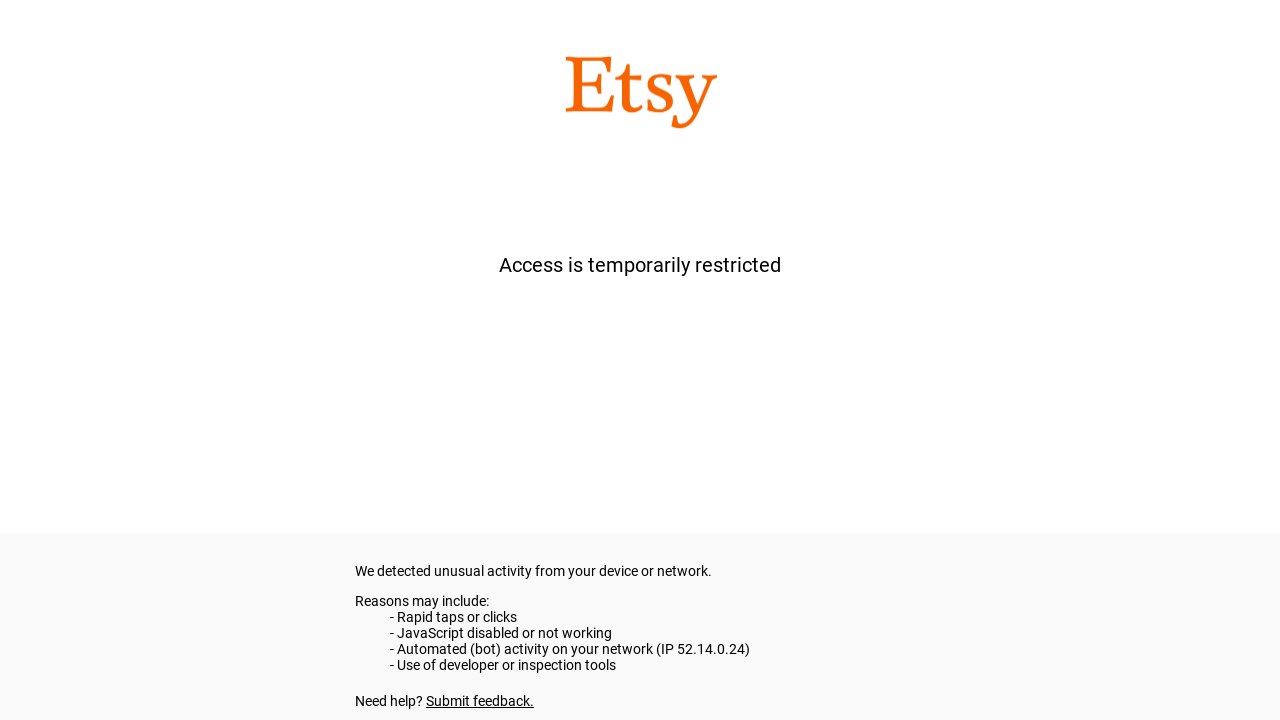

Refreshed Etsy page
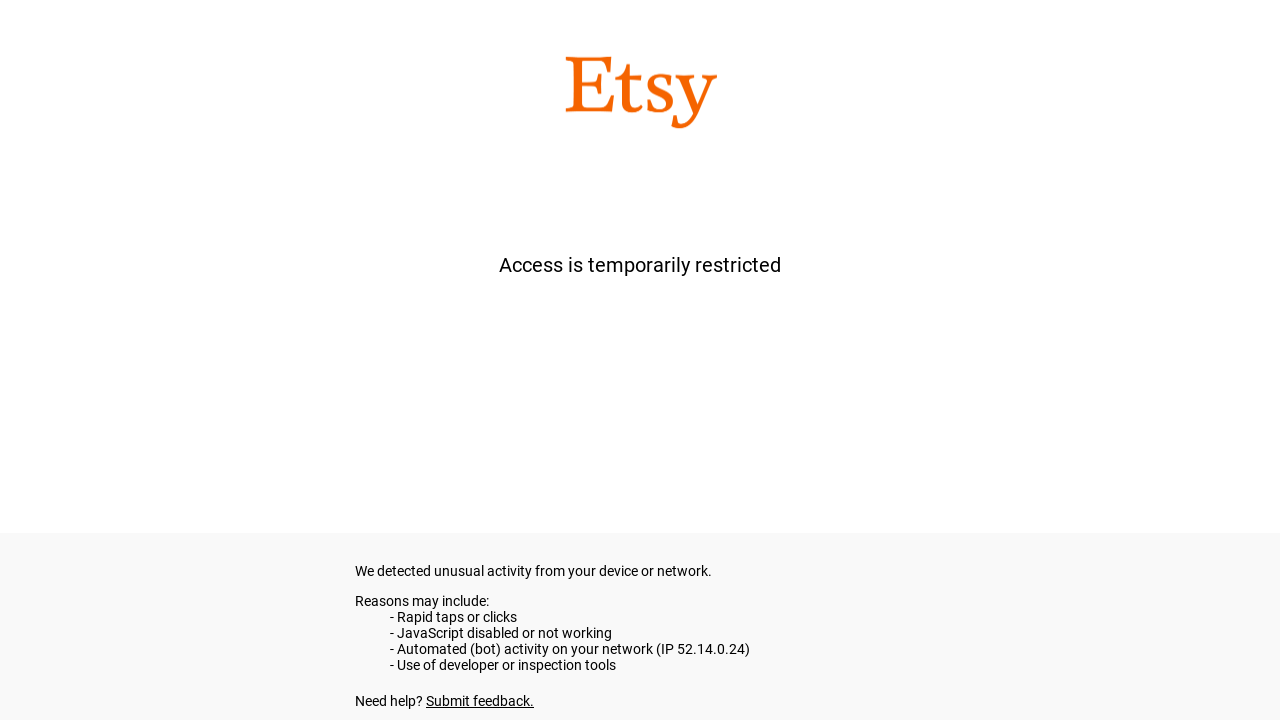

Navigated to Tesla website
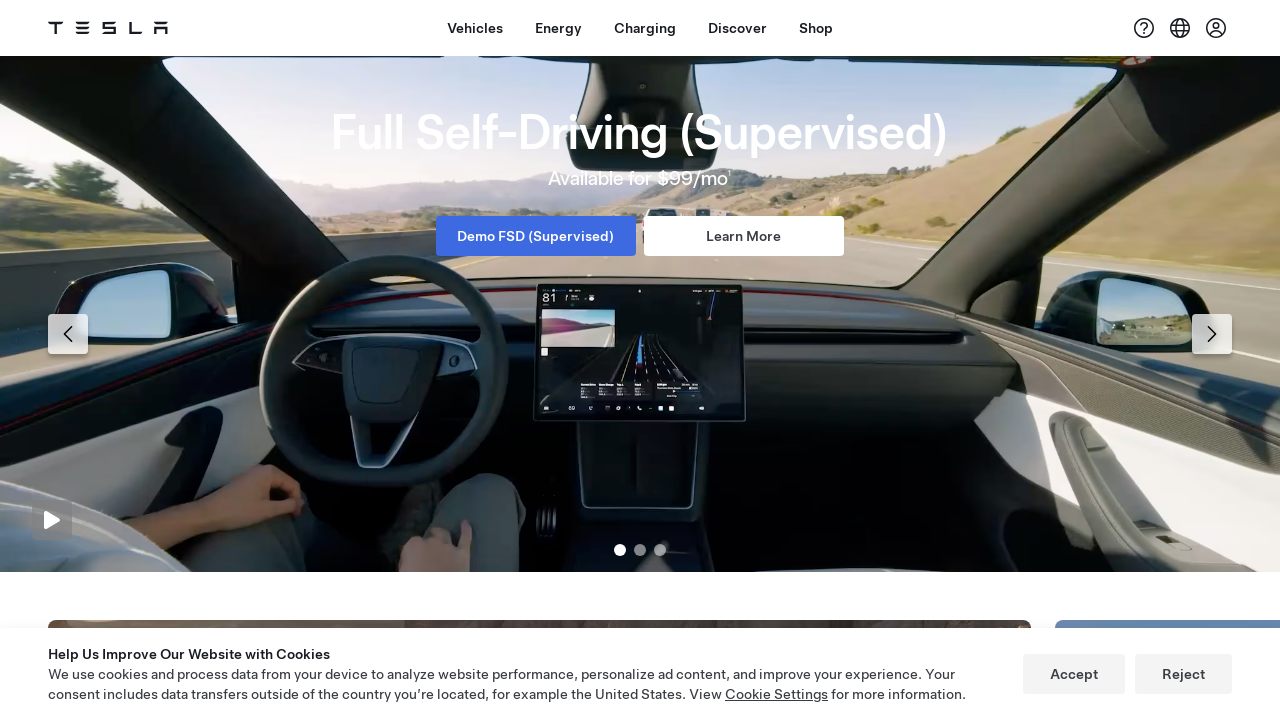

Navigated back to Etsy from Tesla
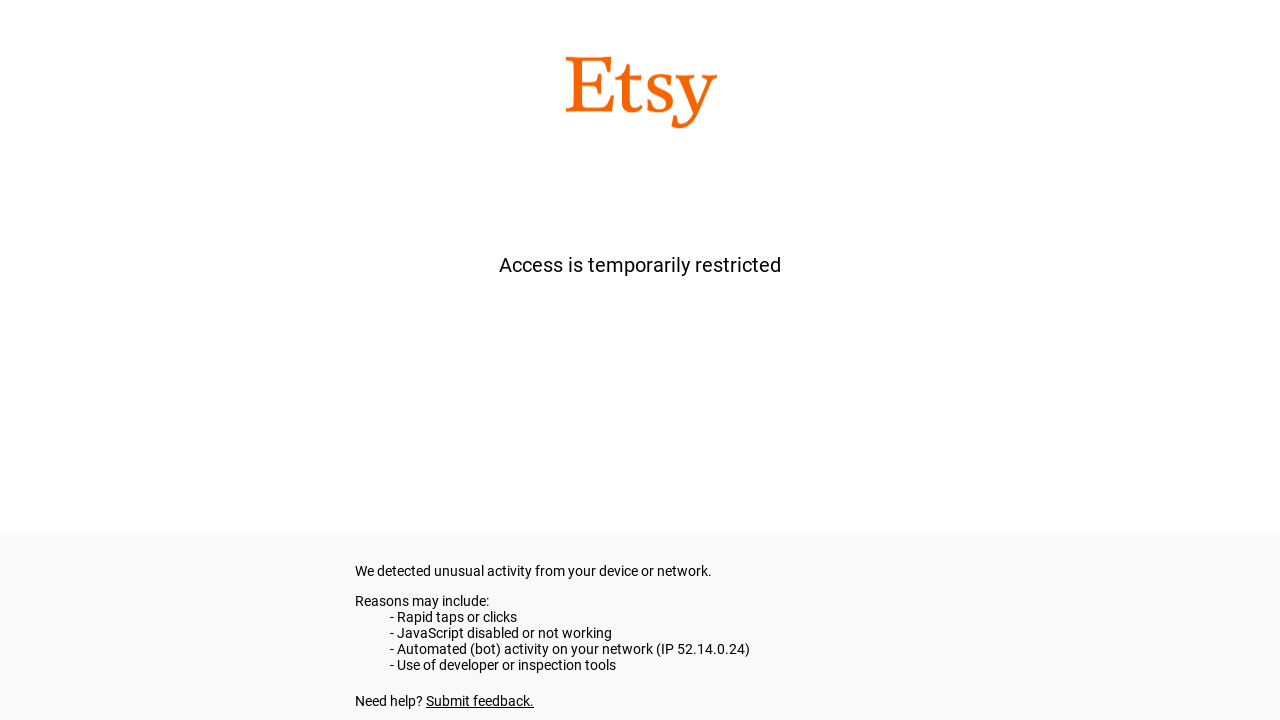

Navigated forward to Tesla
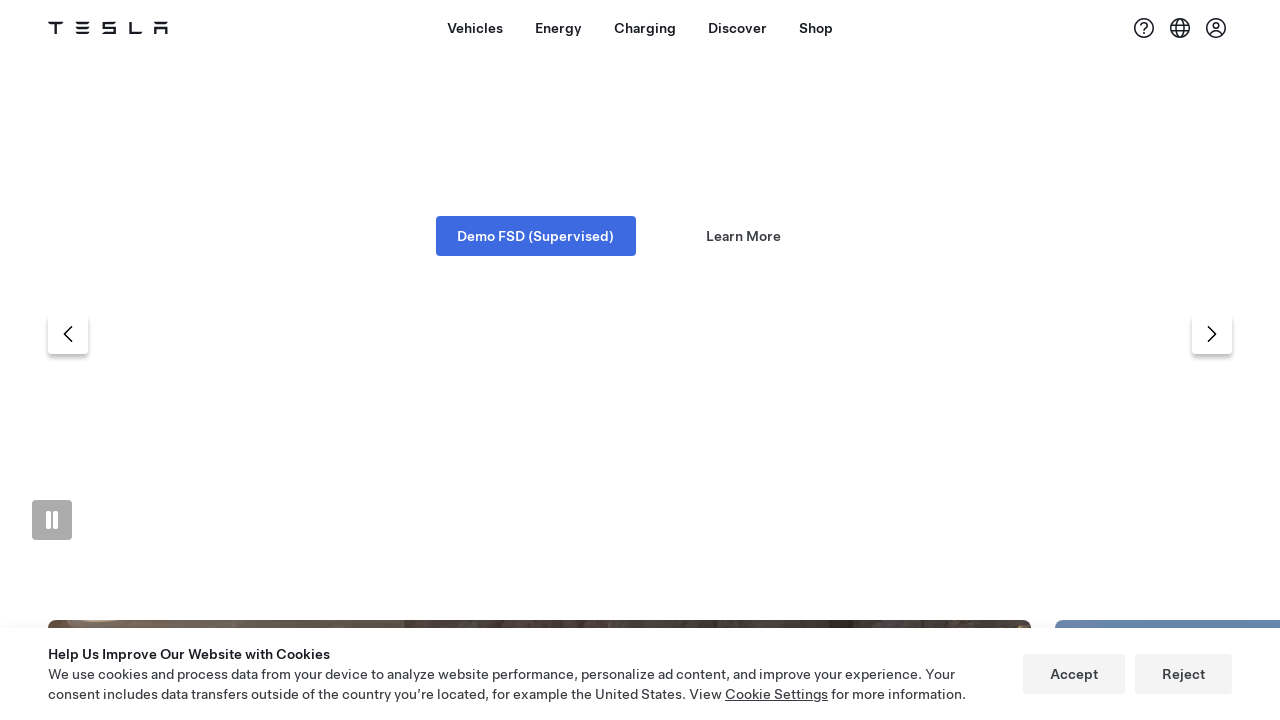

Refreshed Tesla page
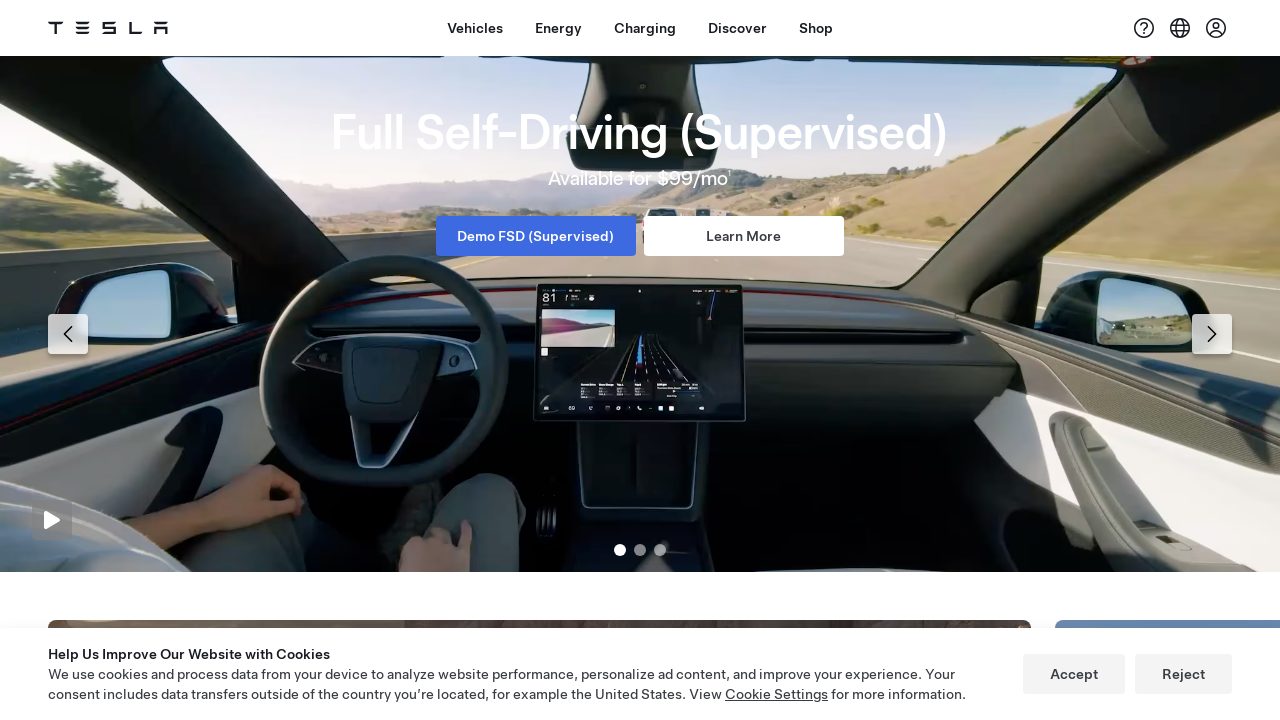

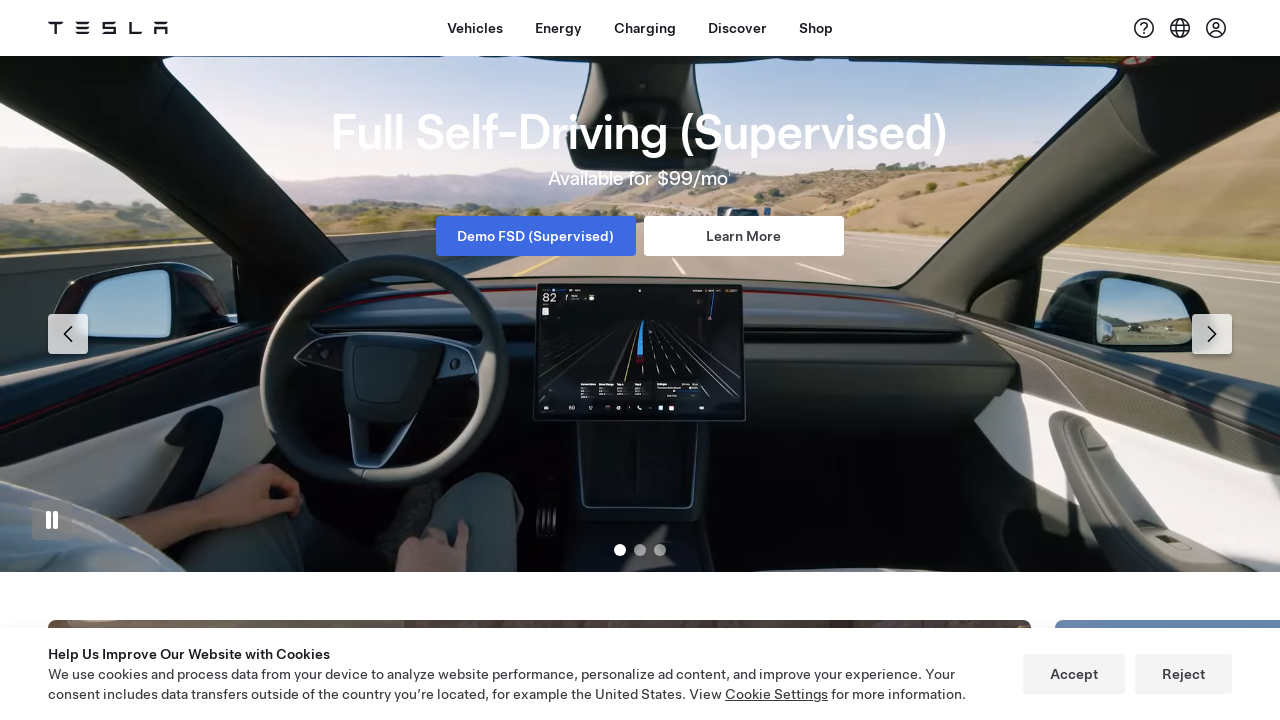